Tests subtraction operation on a calculator by entering two numbers (1 and 1), selecting the - operator, and clicking calculate to verify the result is 0

Starting URL: https://safatelli.github.io/tp-test-logiciel/assets/calc.html

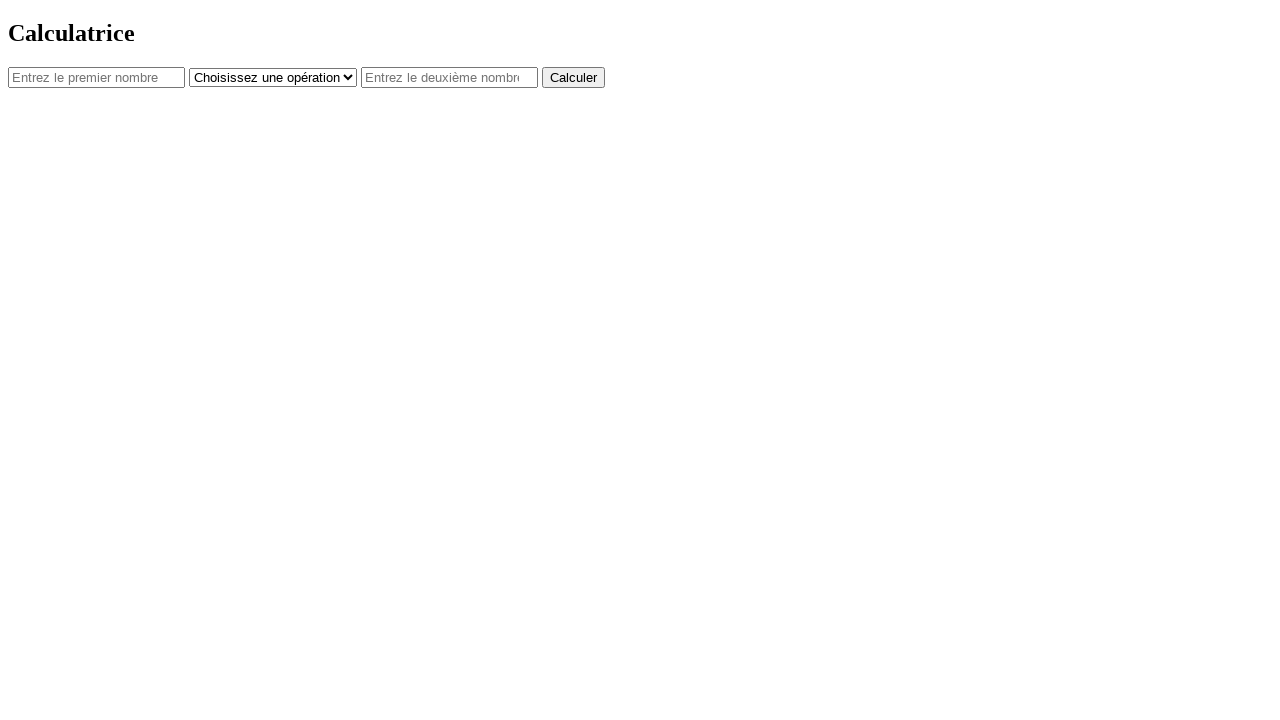

Clicked first number field at (96, 77) on #num1
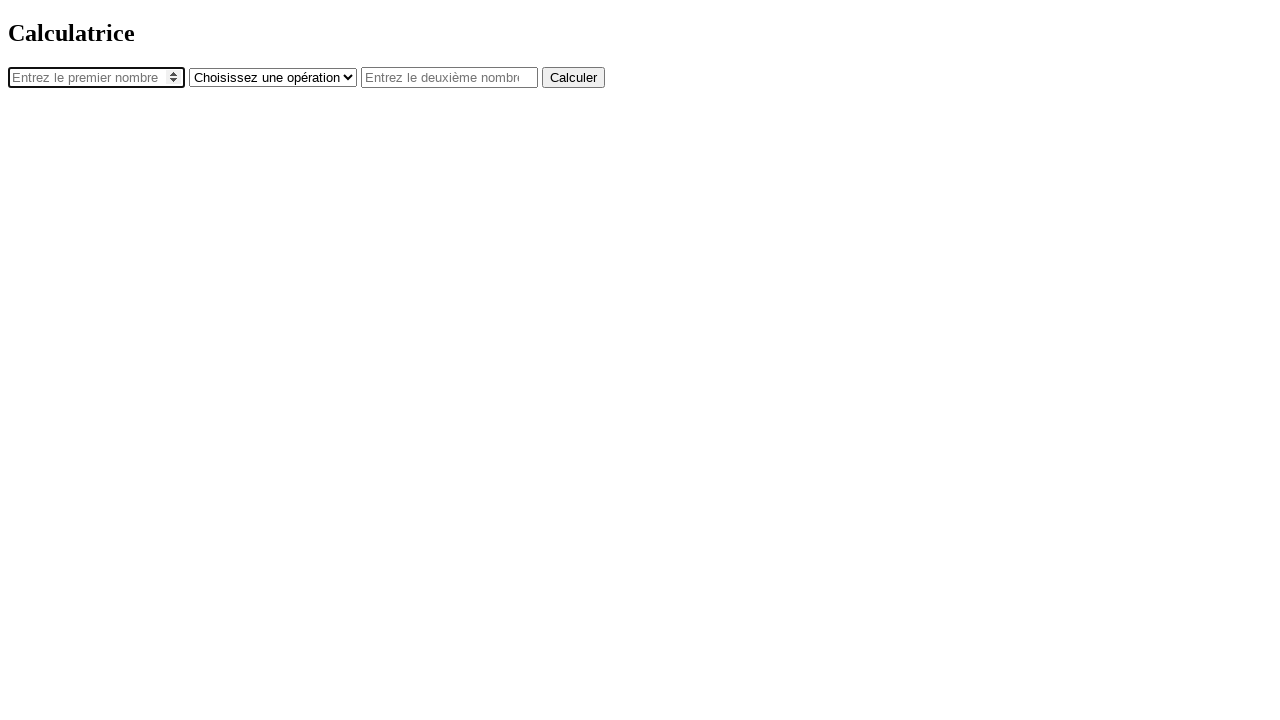

Entered 1 in first number field on #num1
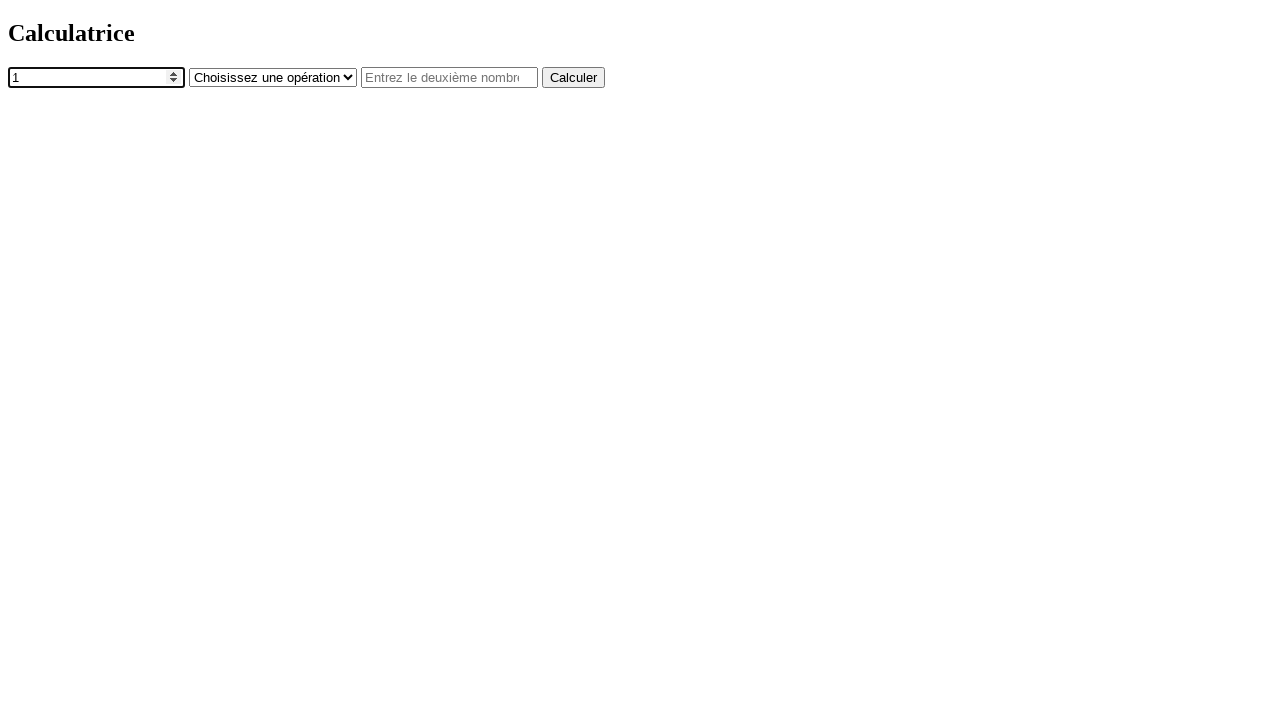

Clicked operator dropdown at (273, 77) on #operator
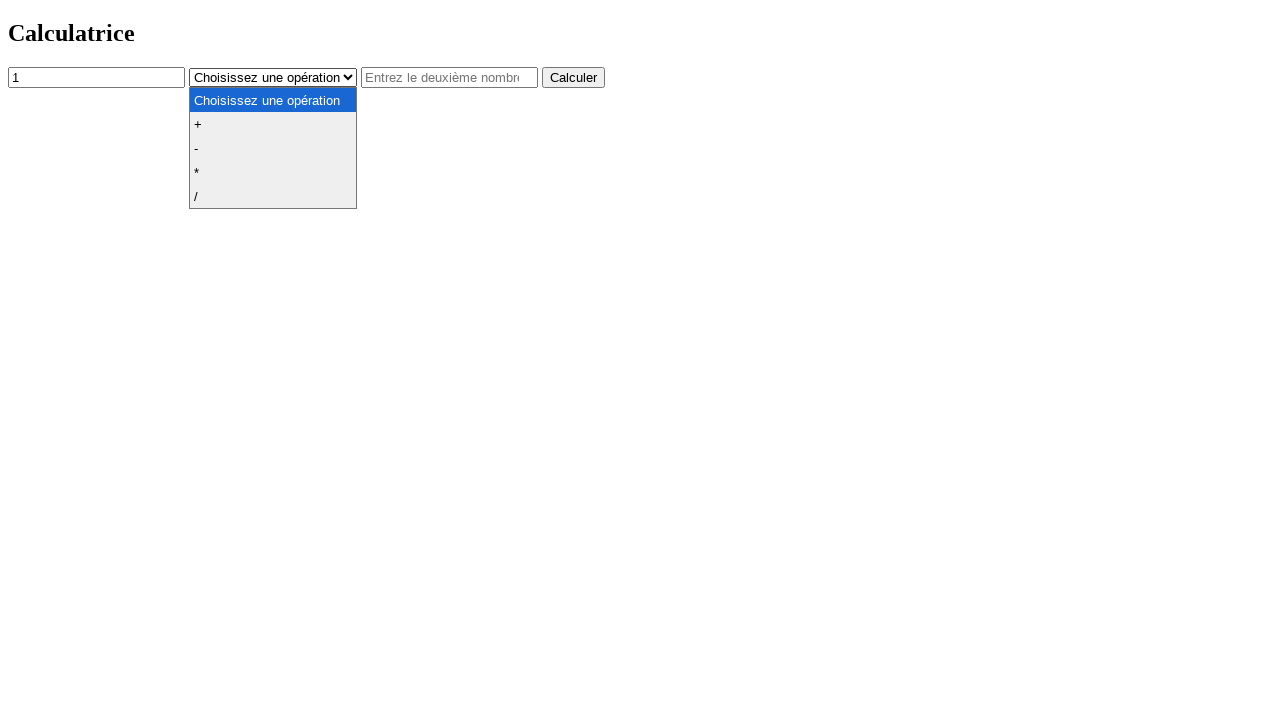

Selected subtraction operator on #operator
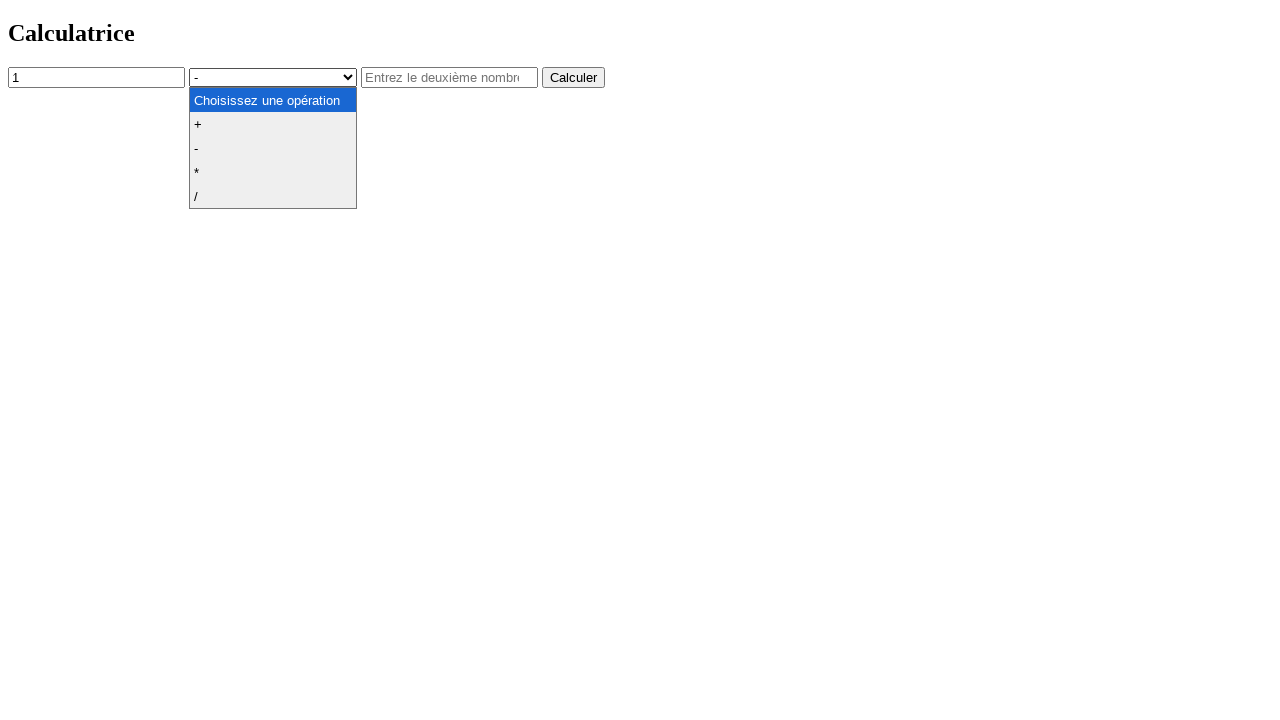

Clicked second number field at (450, 77) on #num2
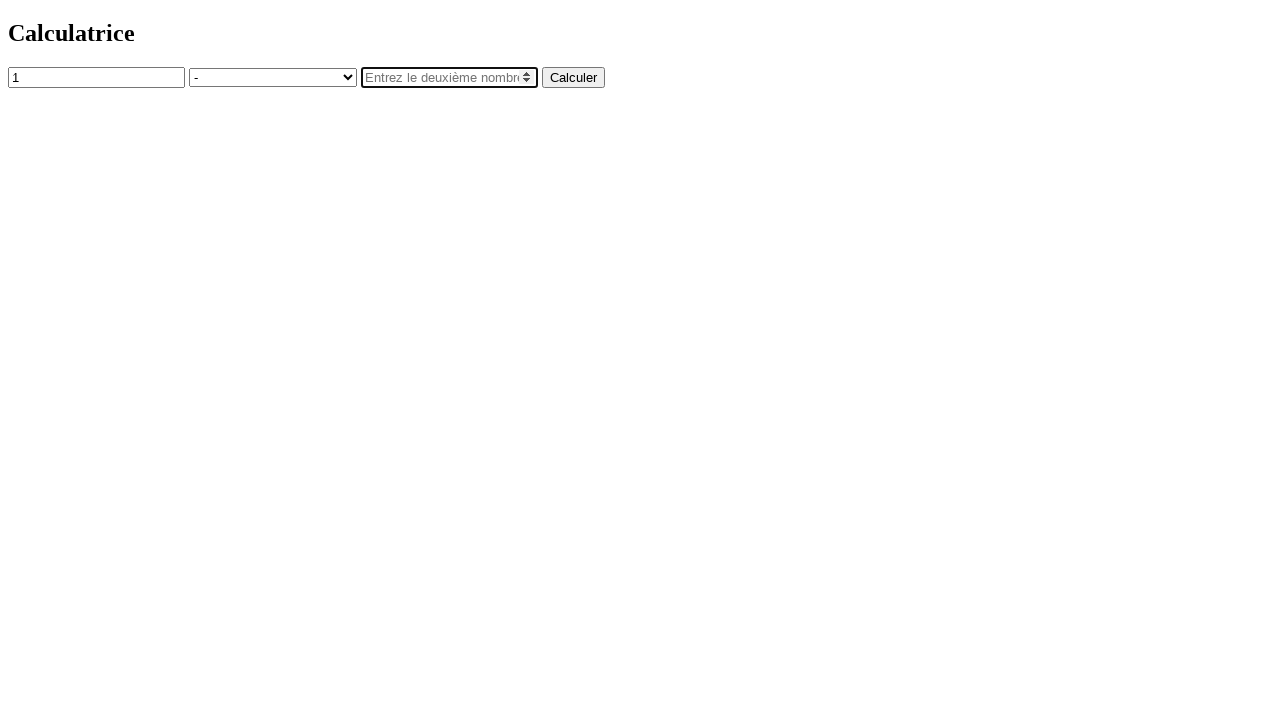

Entered 1 in second number field on #num2
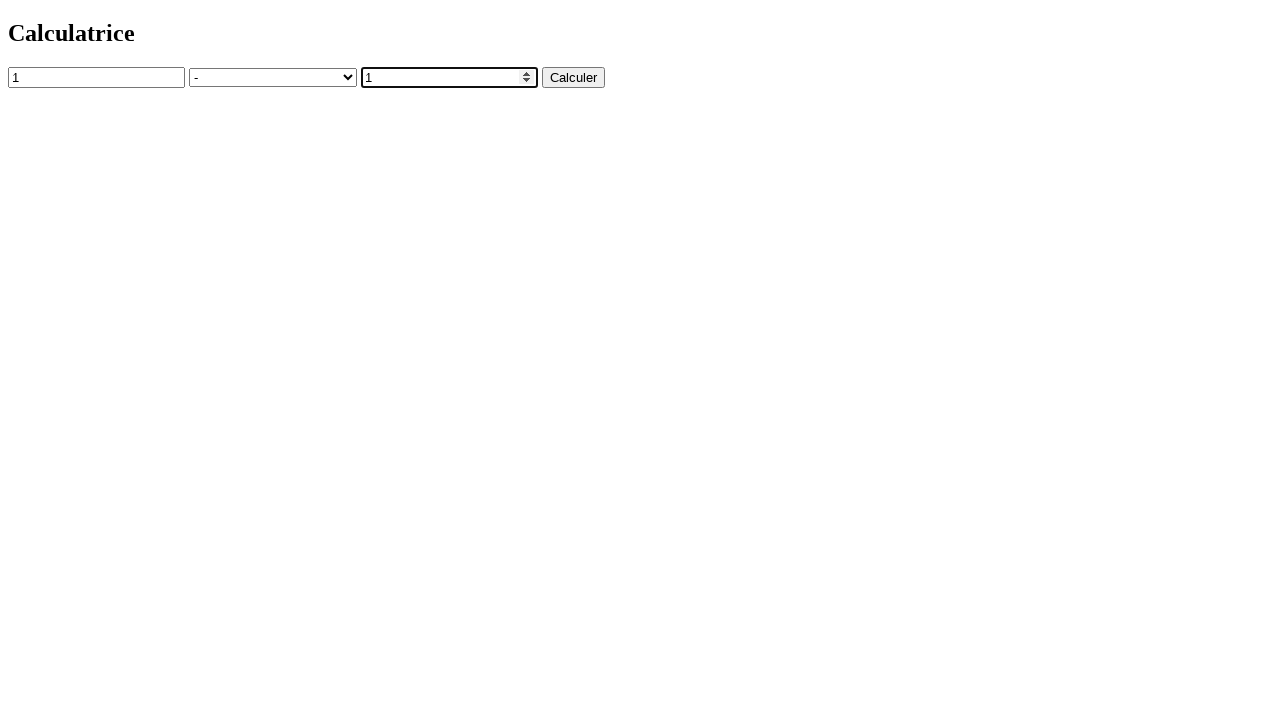

Clicked calculate button at (574, 77) on button
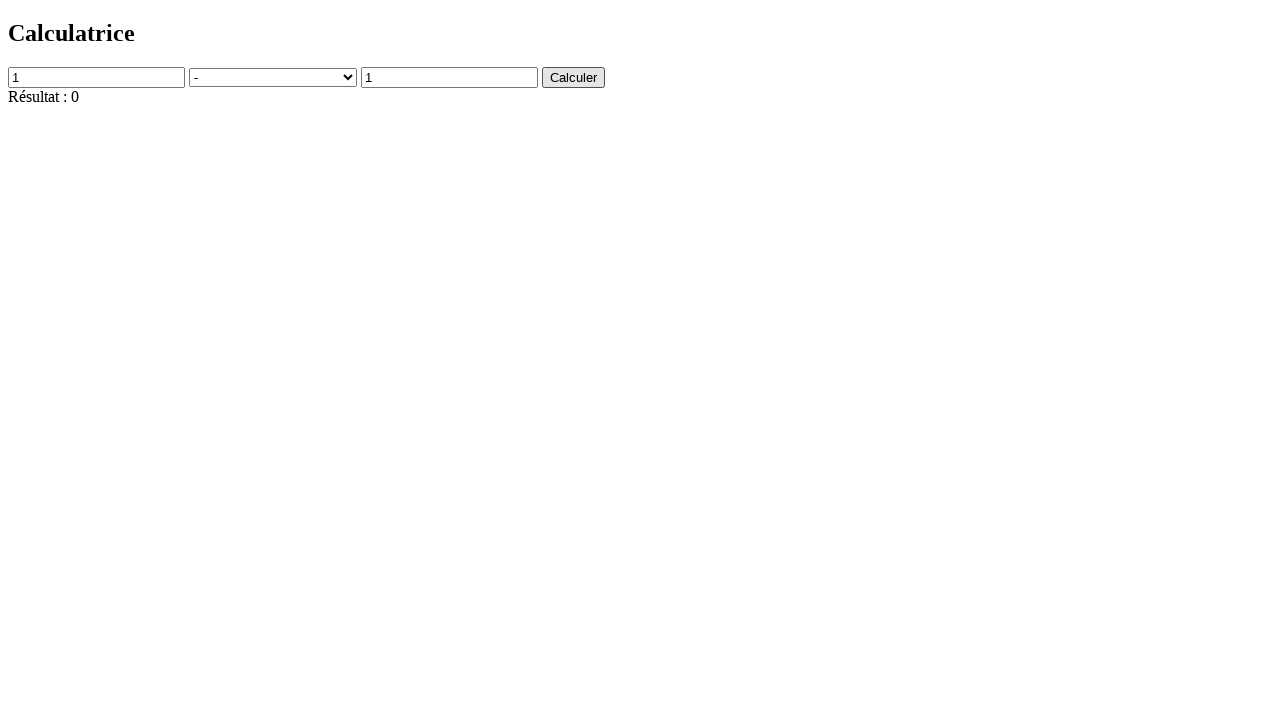

Result field loaded and is visible
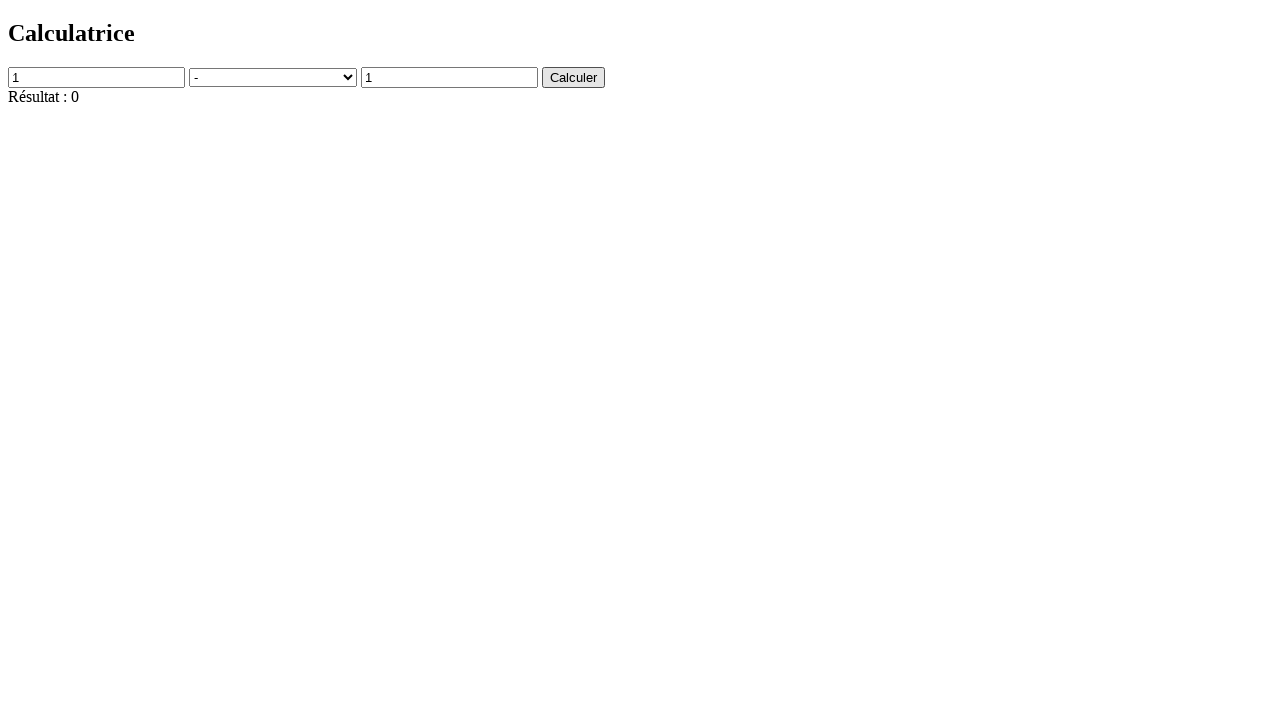

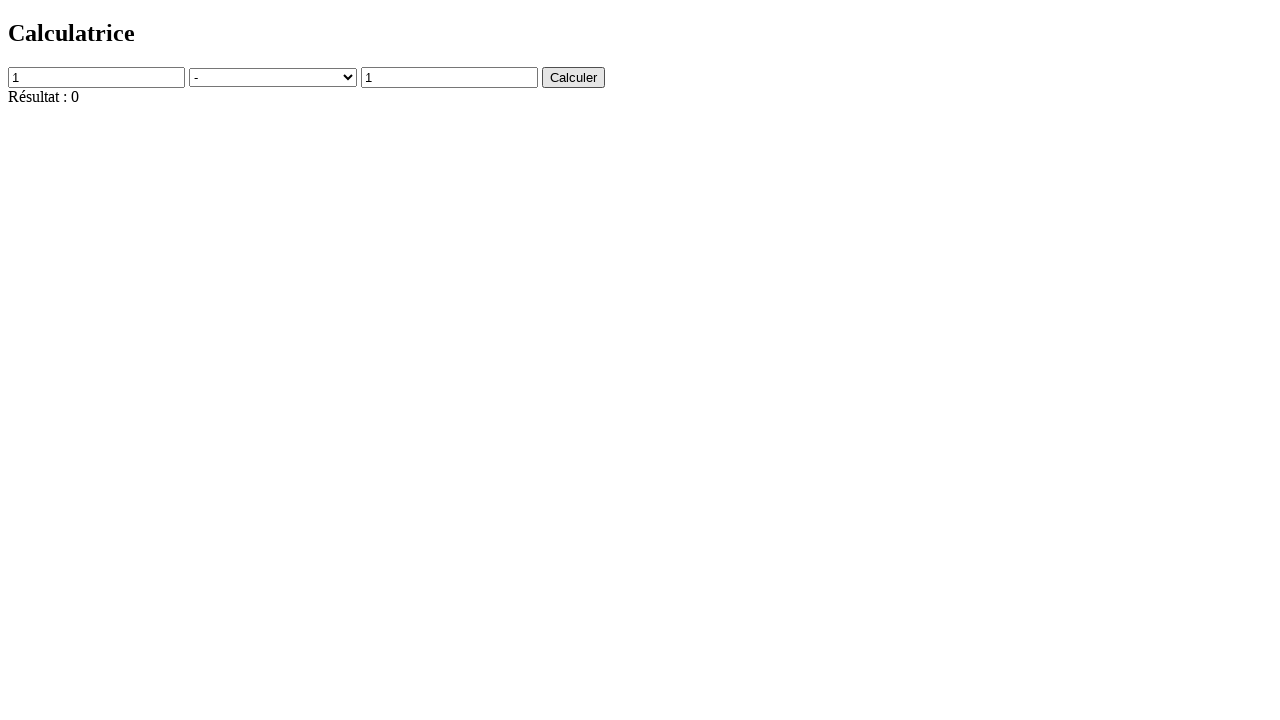